Tests various checkbox interactions including basic checkboxes, notifications, tri-state checkboxes, toggle switches, and multi-select options on a checkbox testing page

Starting URL: https://leafground.com/checkbox.xhtml

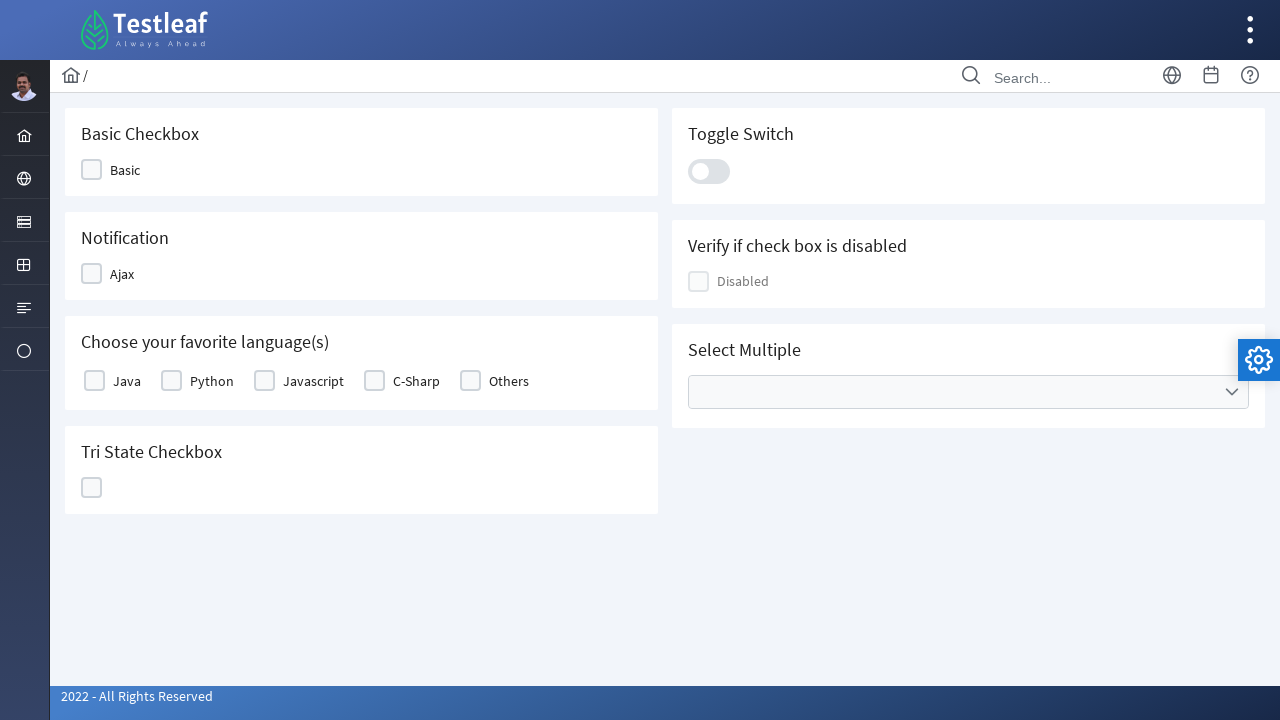

Clicked on the Basic checkbox at (125, 170) on xpath=//span[text()='Basic']
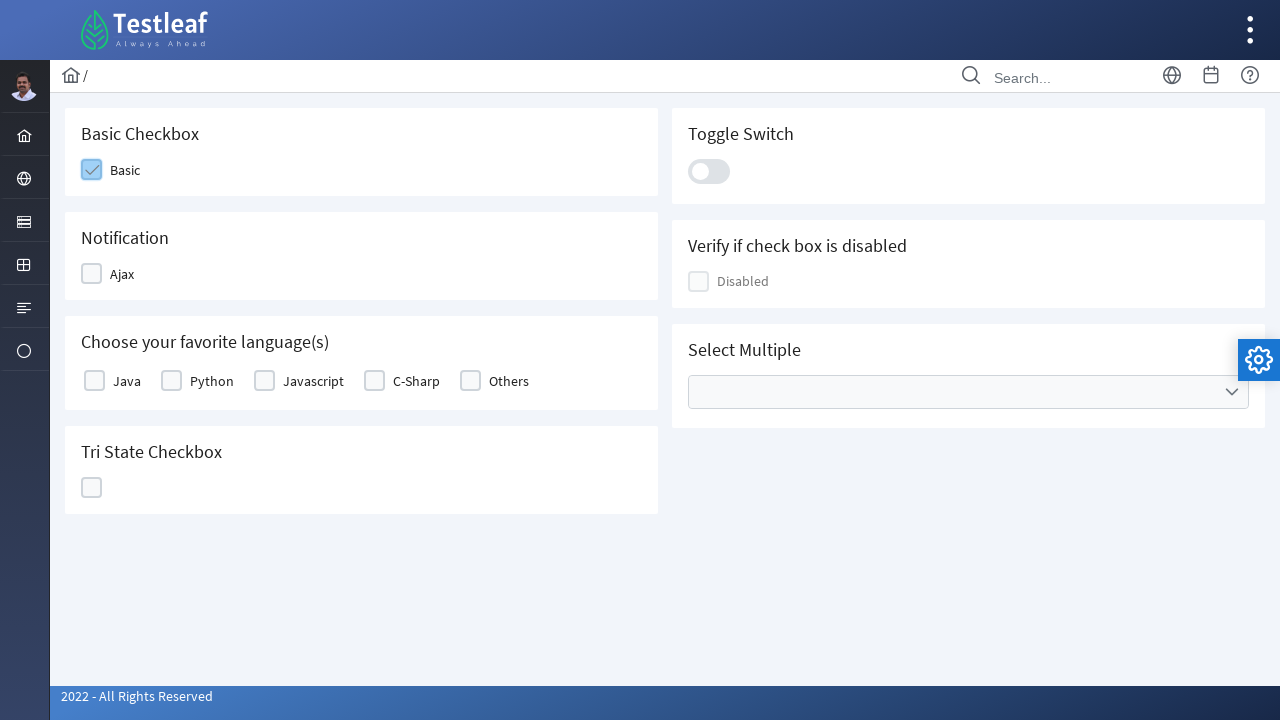

Clicked on the Notification (Ajax) checkbox at (122, 274) on xpath=//span[text()='Ajax']
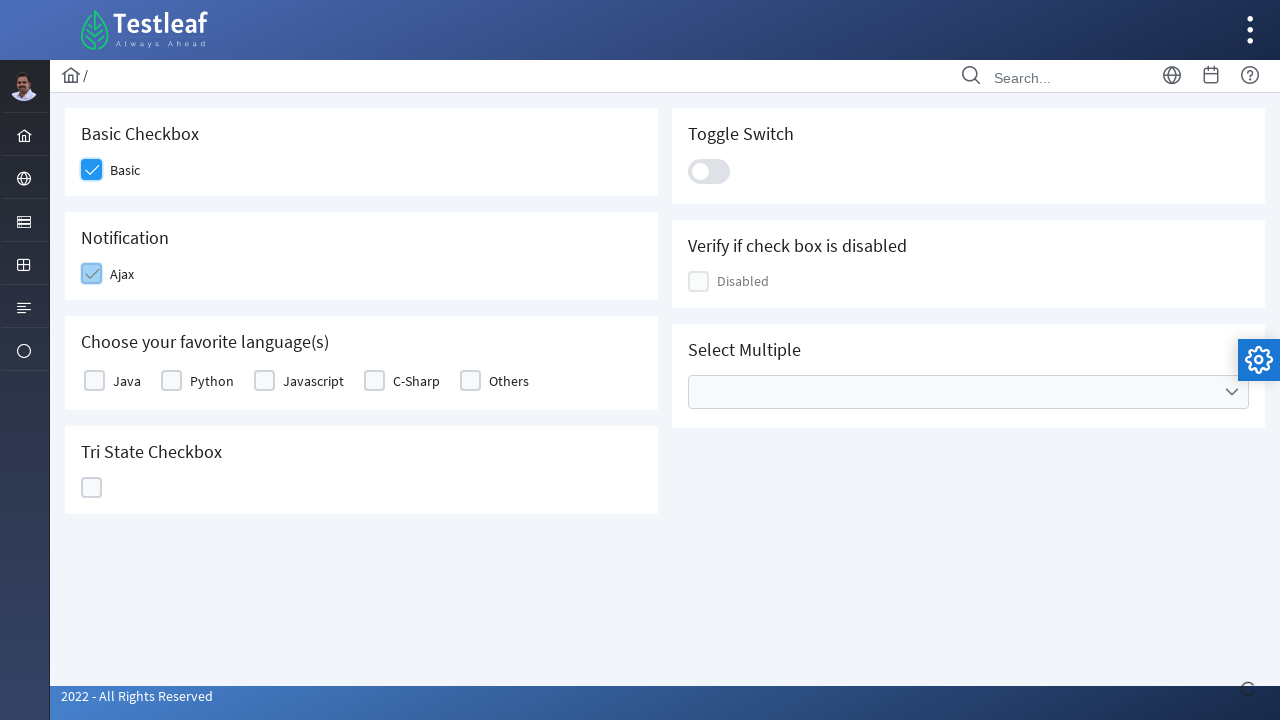

Waited for notification popup to appear
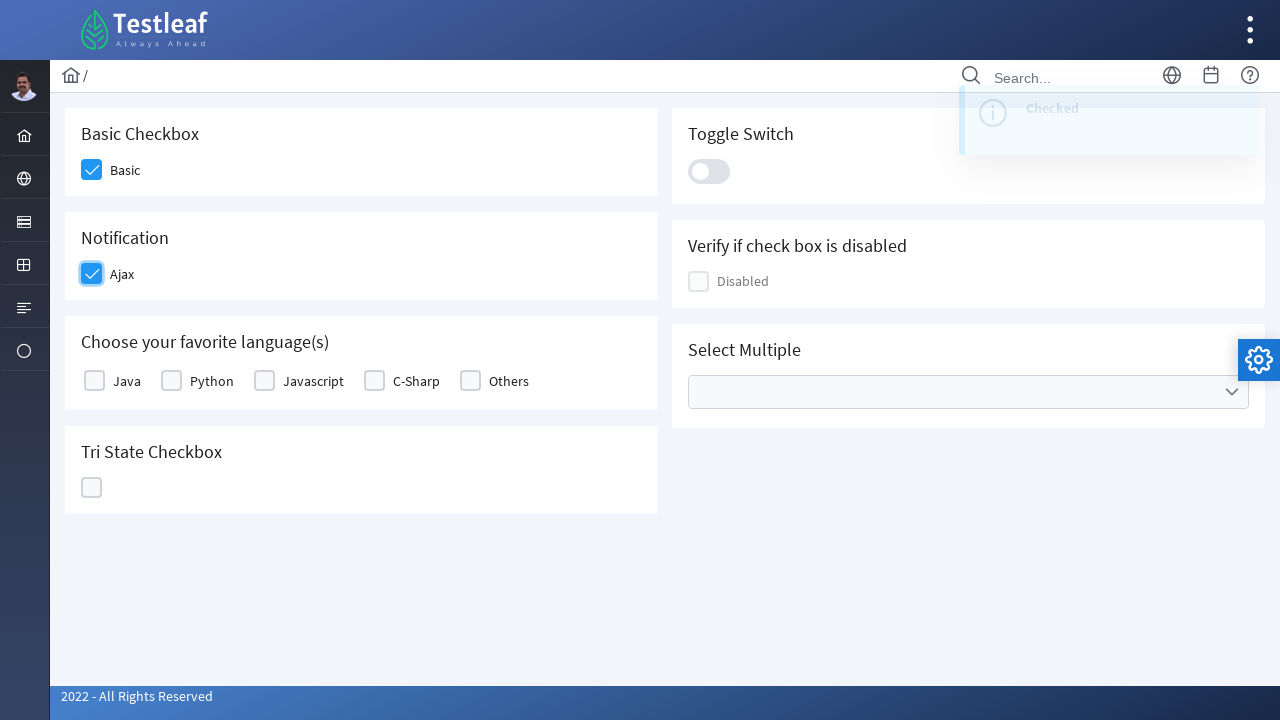

Retrieved notification text content
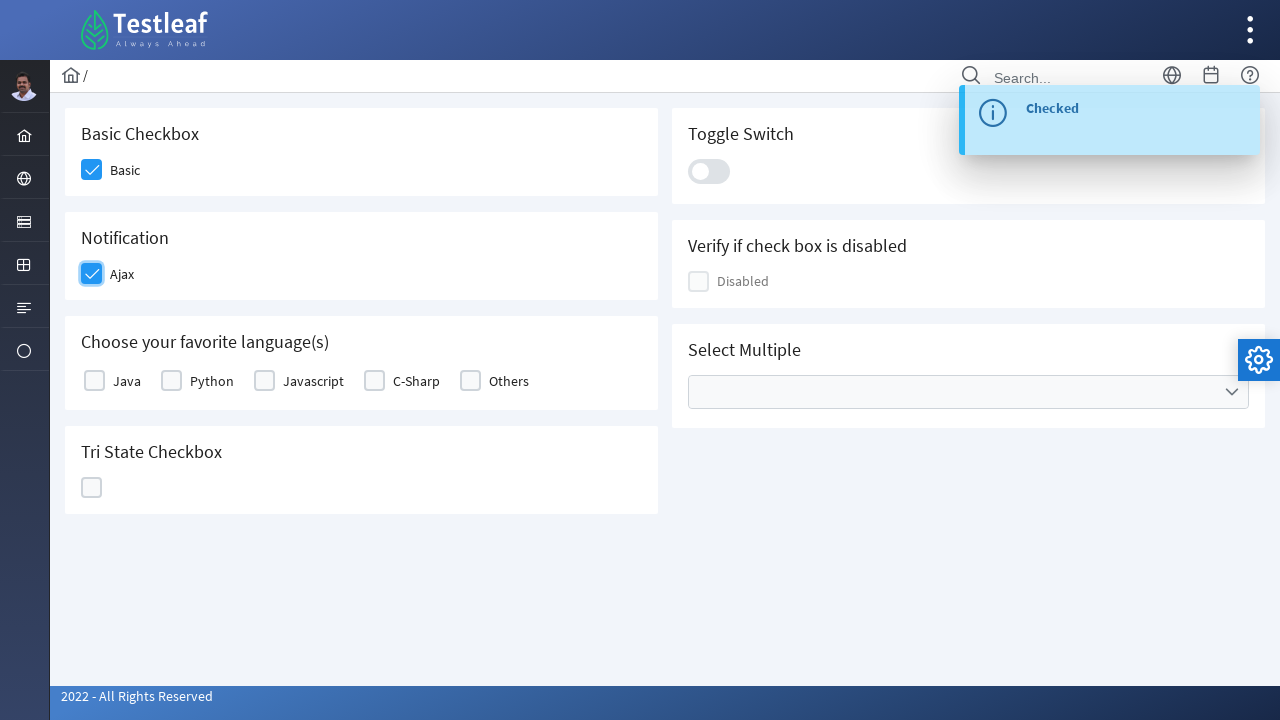

Verified: 'Checked' notification appeared after clicking Ajax checkbox
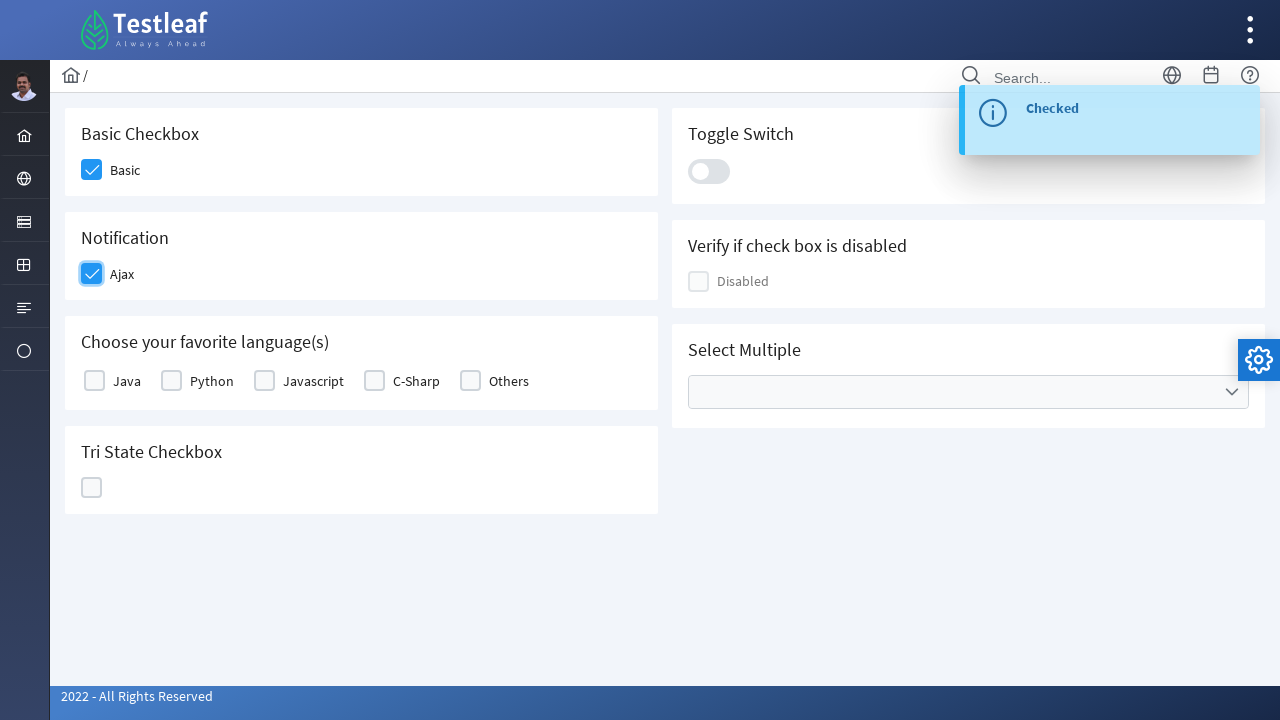

Clicked on Java checkbox in favorite language options at (127, 381) on xpath=//label[text()='Java']
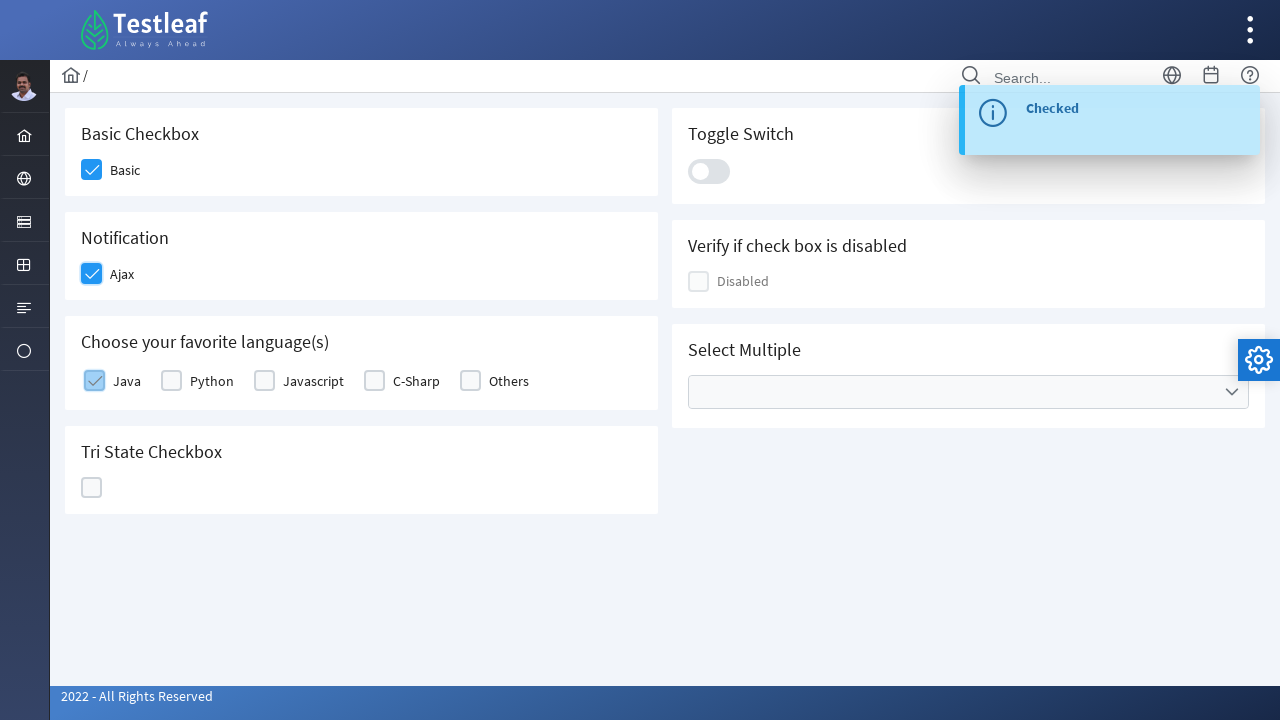

Clicked on the Tri-State checkbox at (92, 488) on ((//div[@class='ui-chkbox ui-widget'])[6])
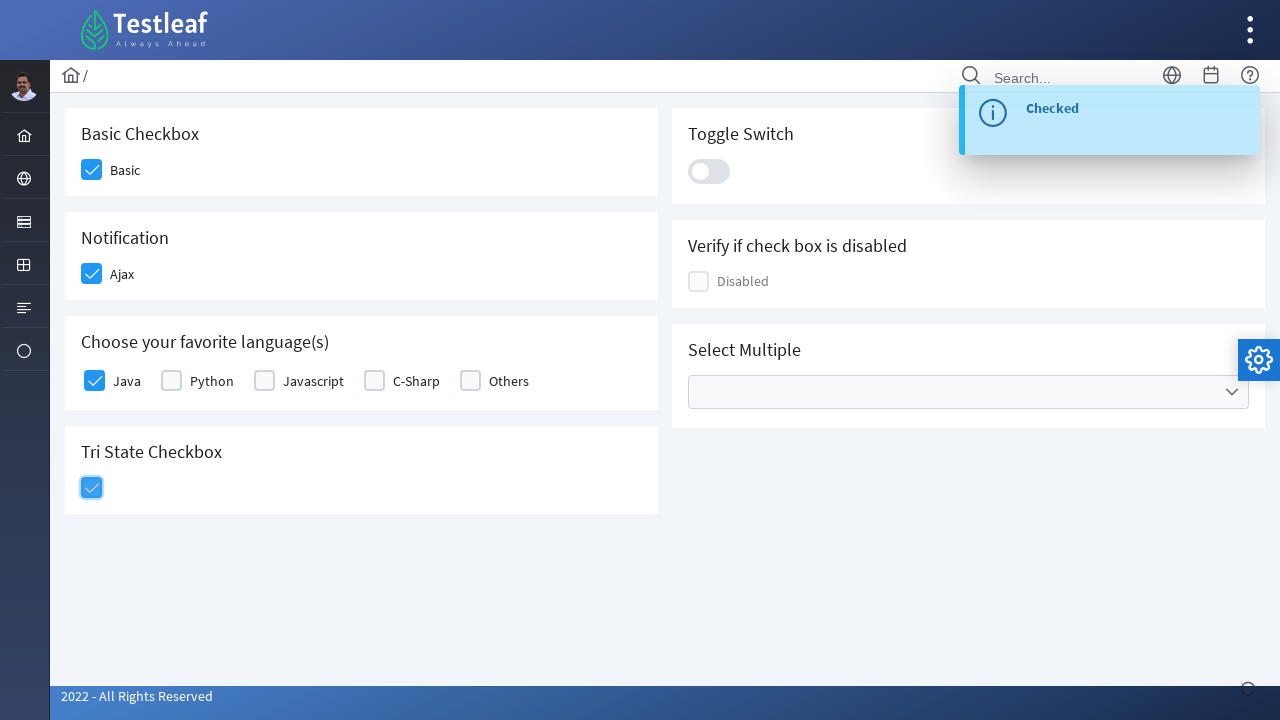

Waited for tri-state state change message to appear
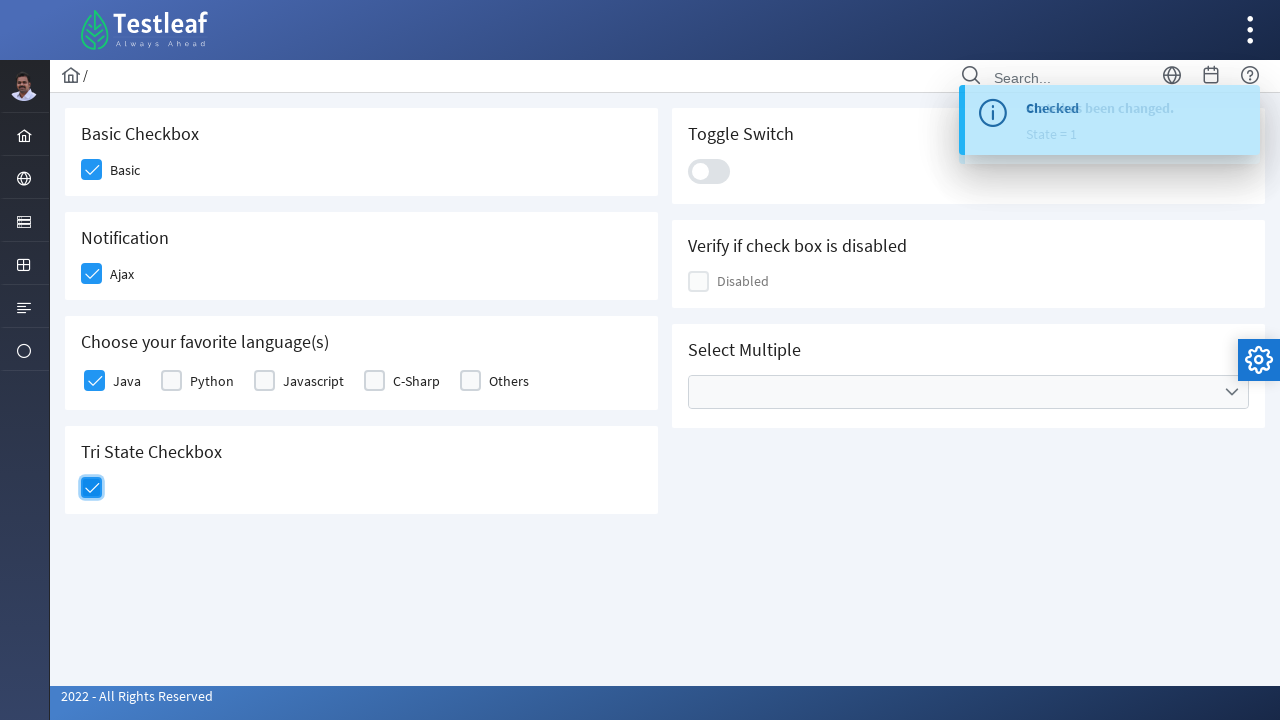

Retrieved tri-state option text: State = 1
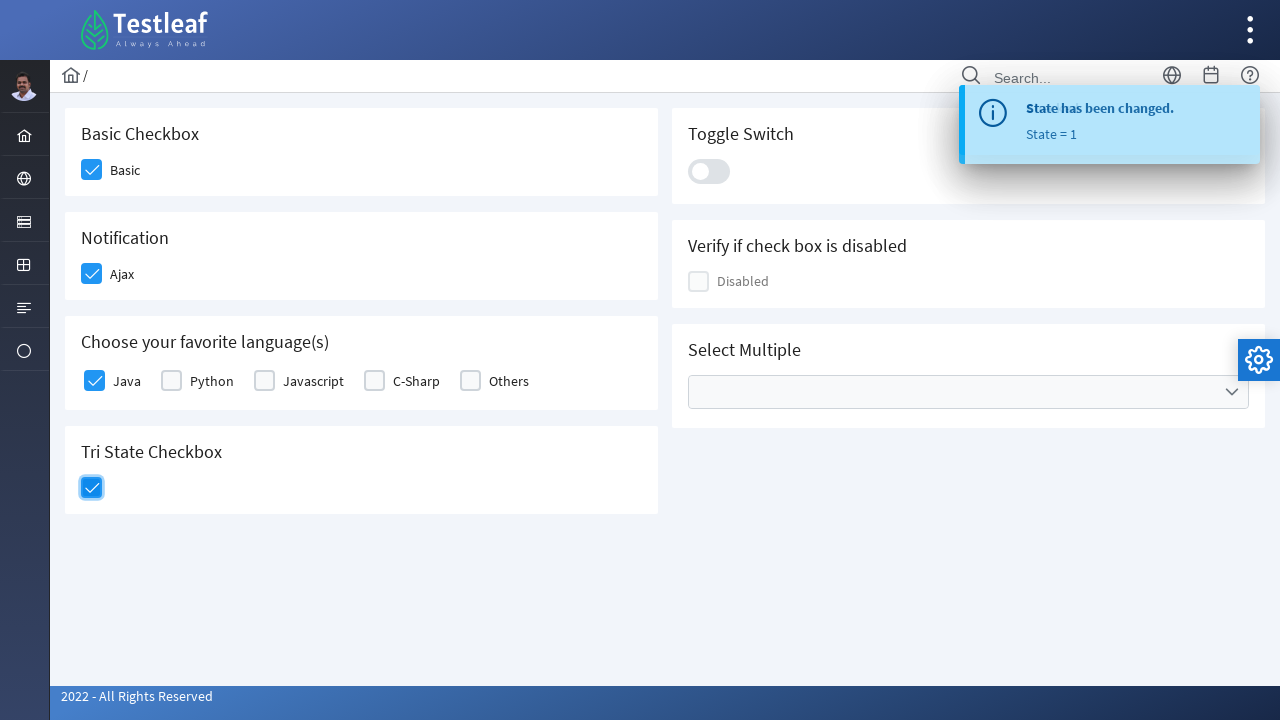

Clicked on the Toggle Switch at (709, 171) on #j_idt87\:j_idt100
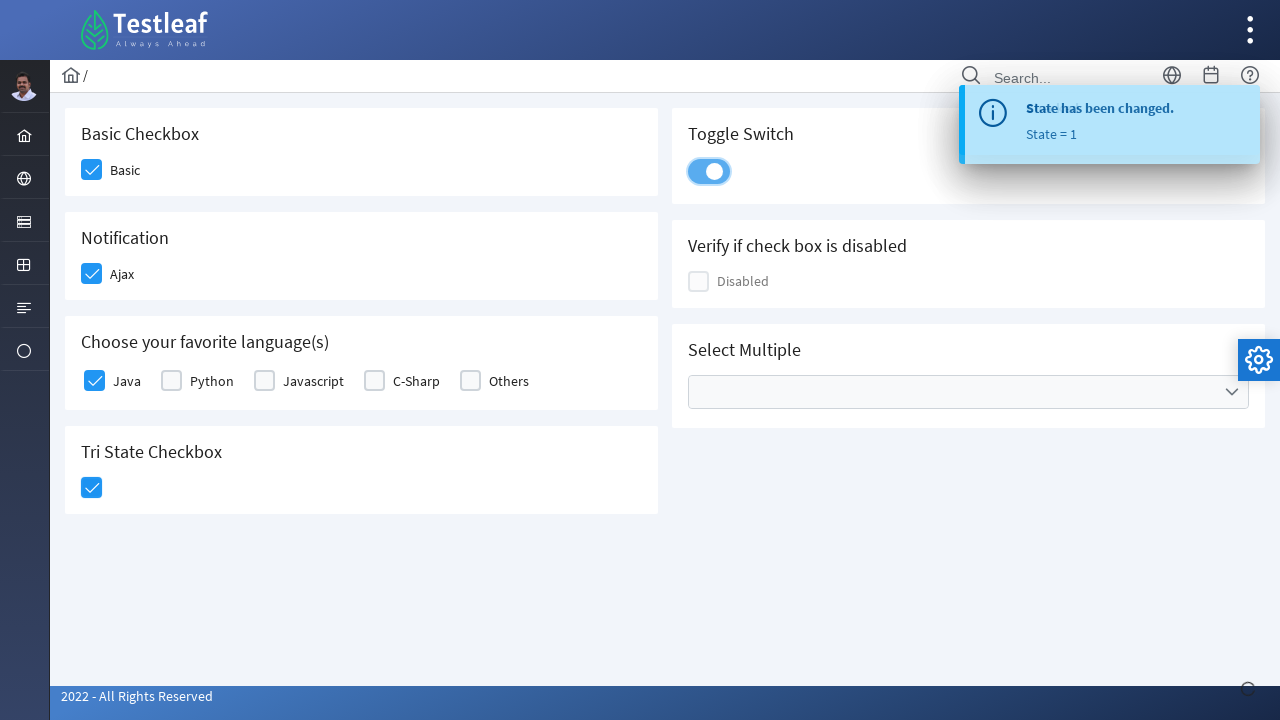

Retrieved toggle switch result text
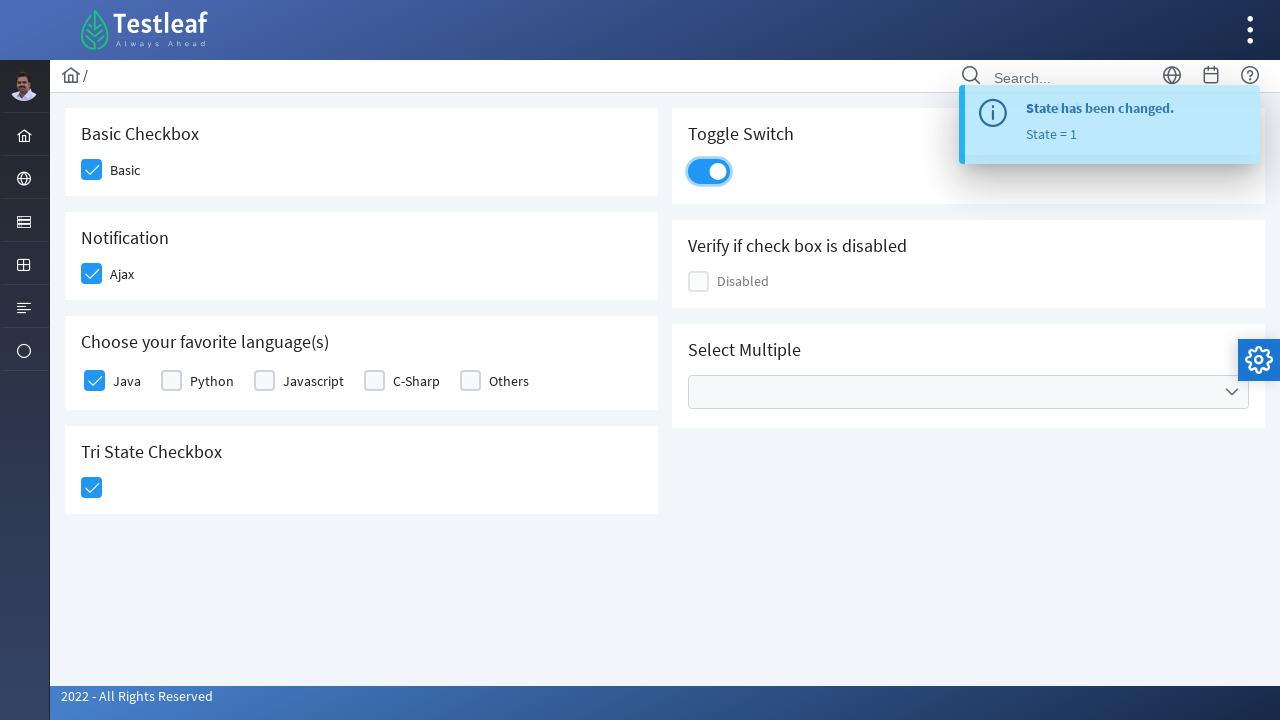

Verified: 'Checked' appeared after clicking toggle switch
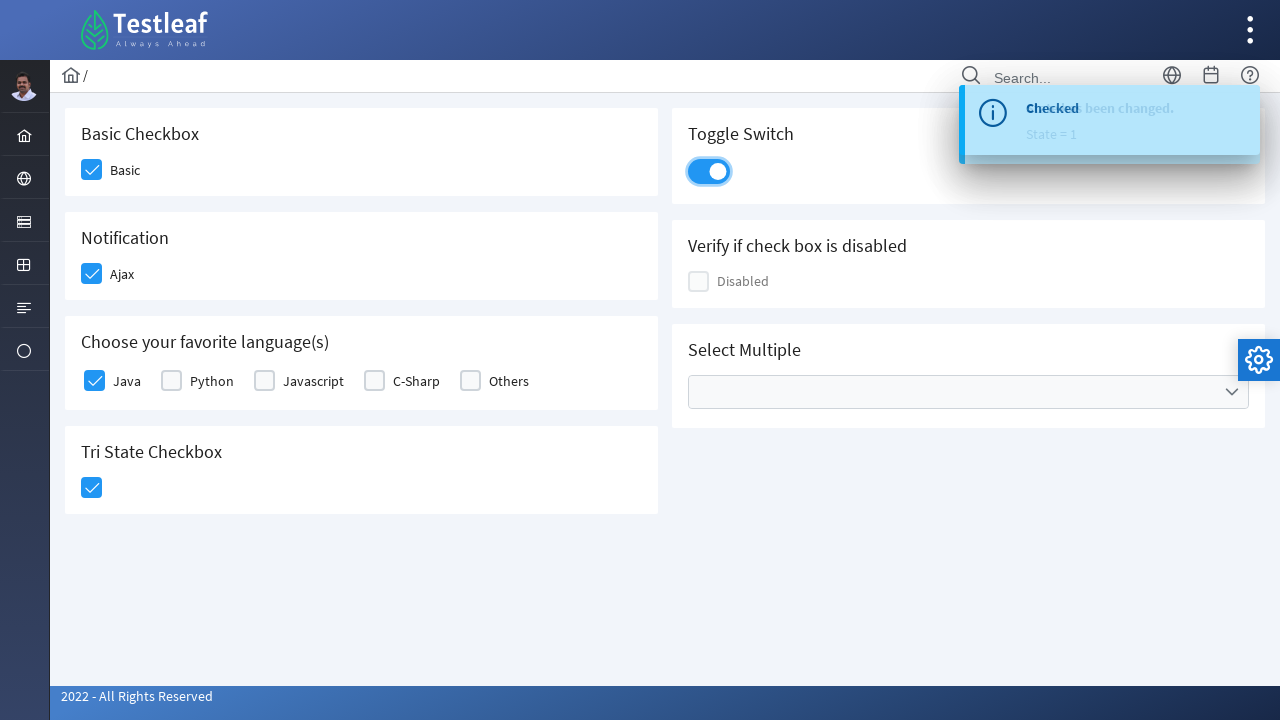

Checked if the checkbox is enabled or disabled
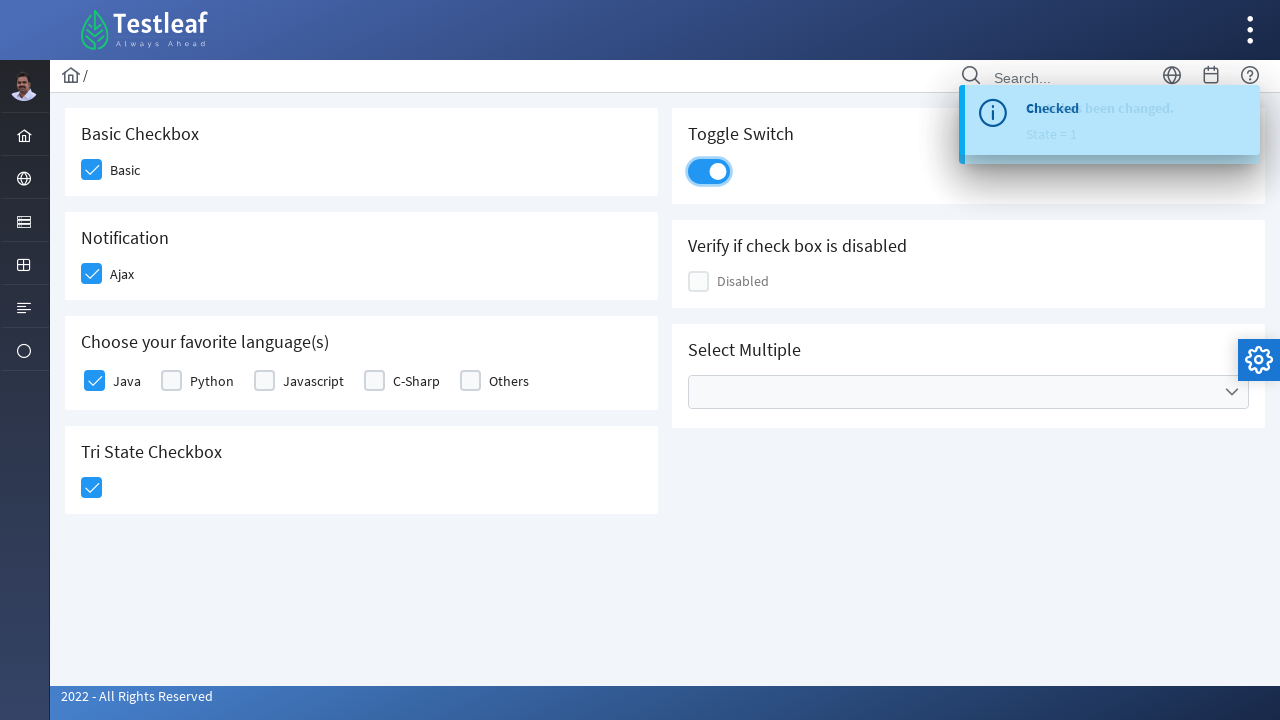

Verified: The checkbox is disabled
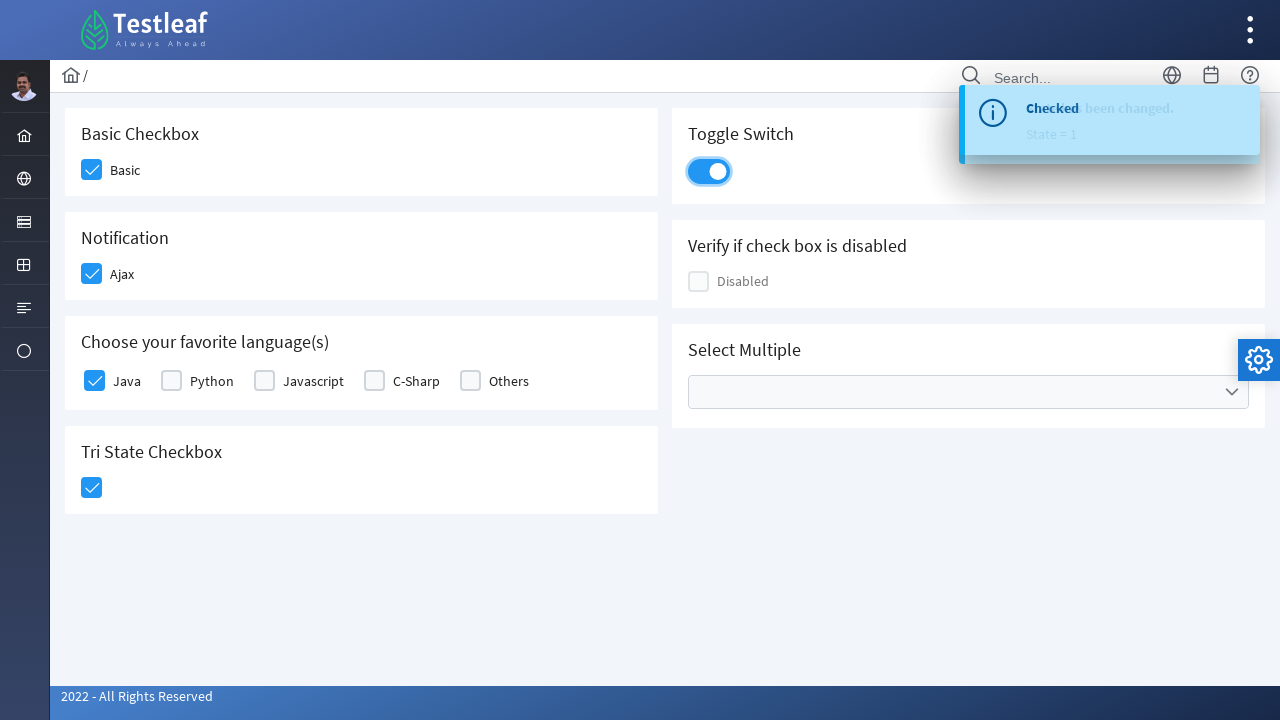

Clicked to open the multi-select dropdown at (1232, 392) on xpath=//span[@class='ui-icon ui-icon-triangle-1-s']
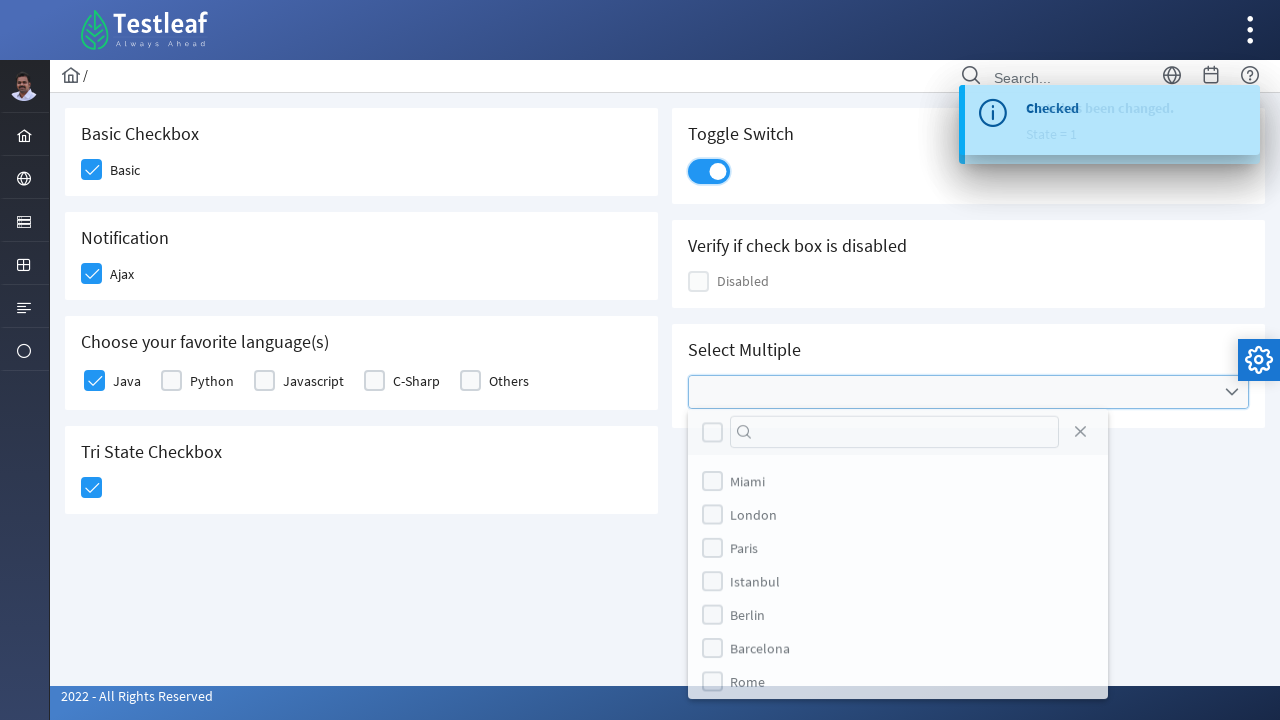

Waited for dropdown items to become visible
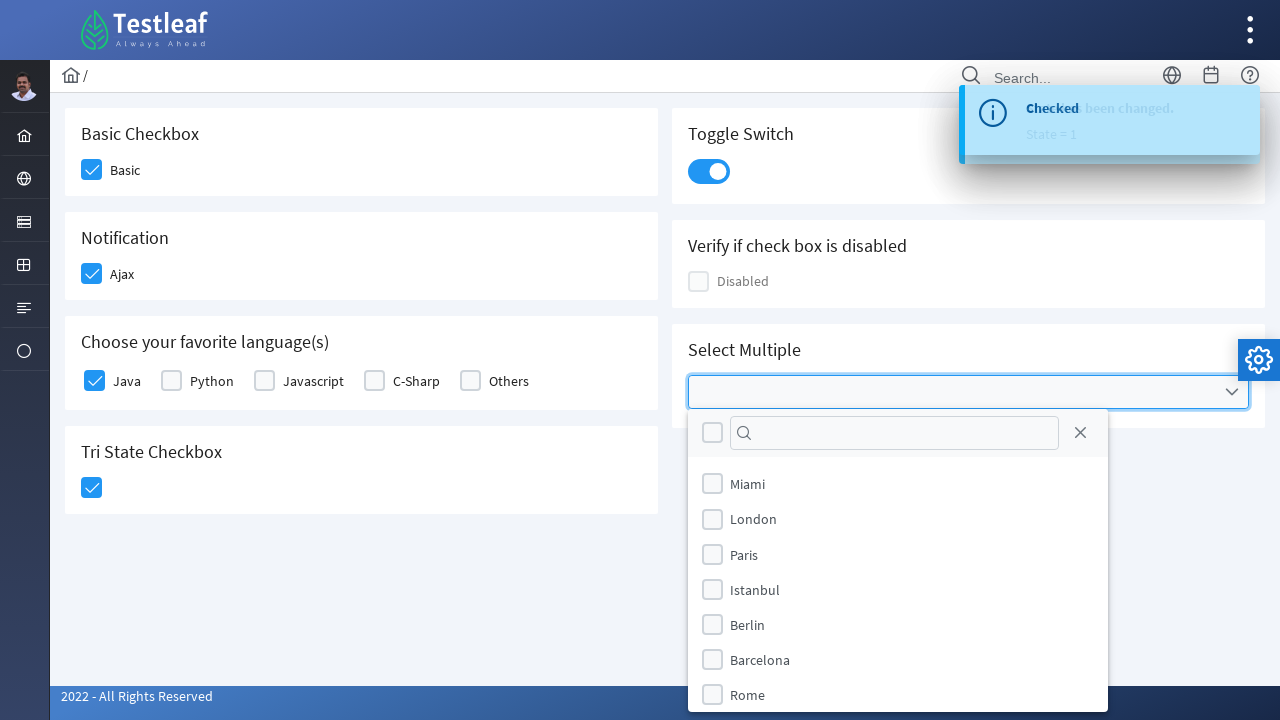

Retrieved country option text: London
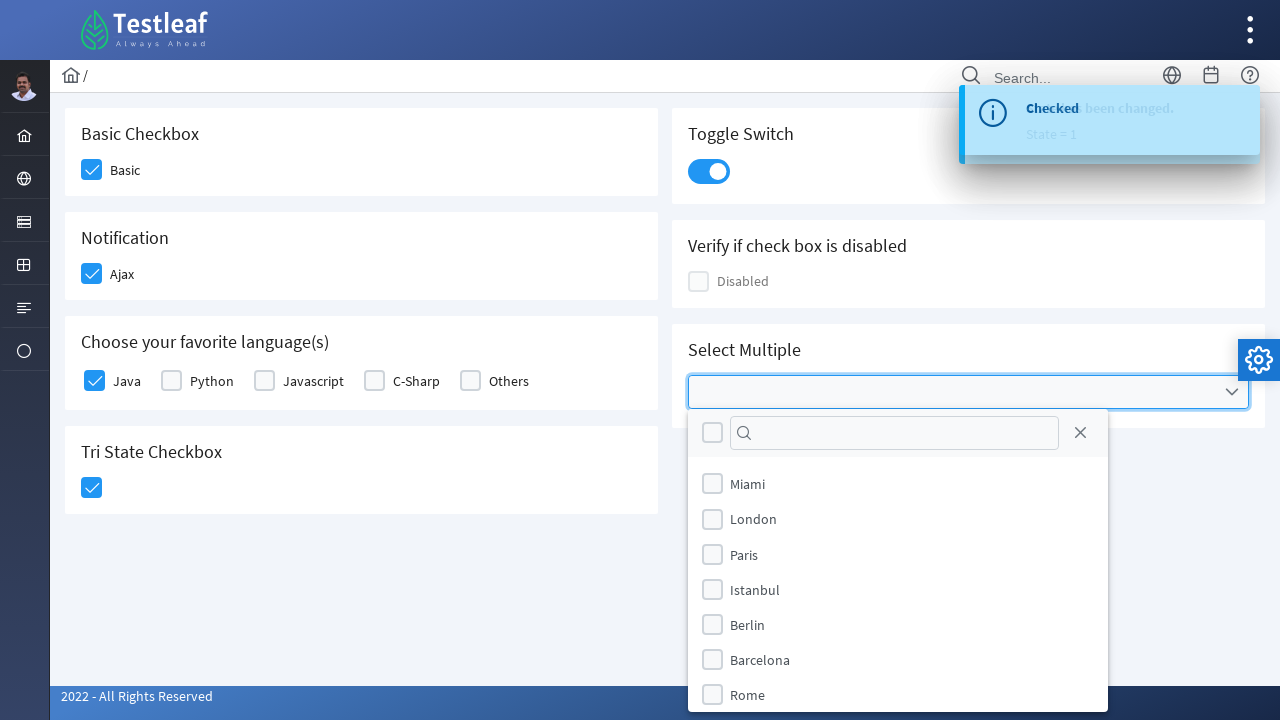

Clicked on the London checkbox in dropdown at (712, 519) on (//div[@class='ui-selectcheckboxmenu-items-wrapper']//ul/li)[2]/div[@class='ui-c
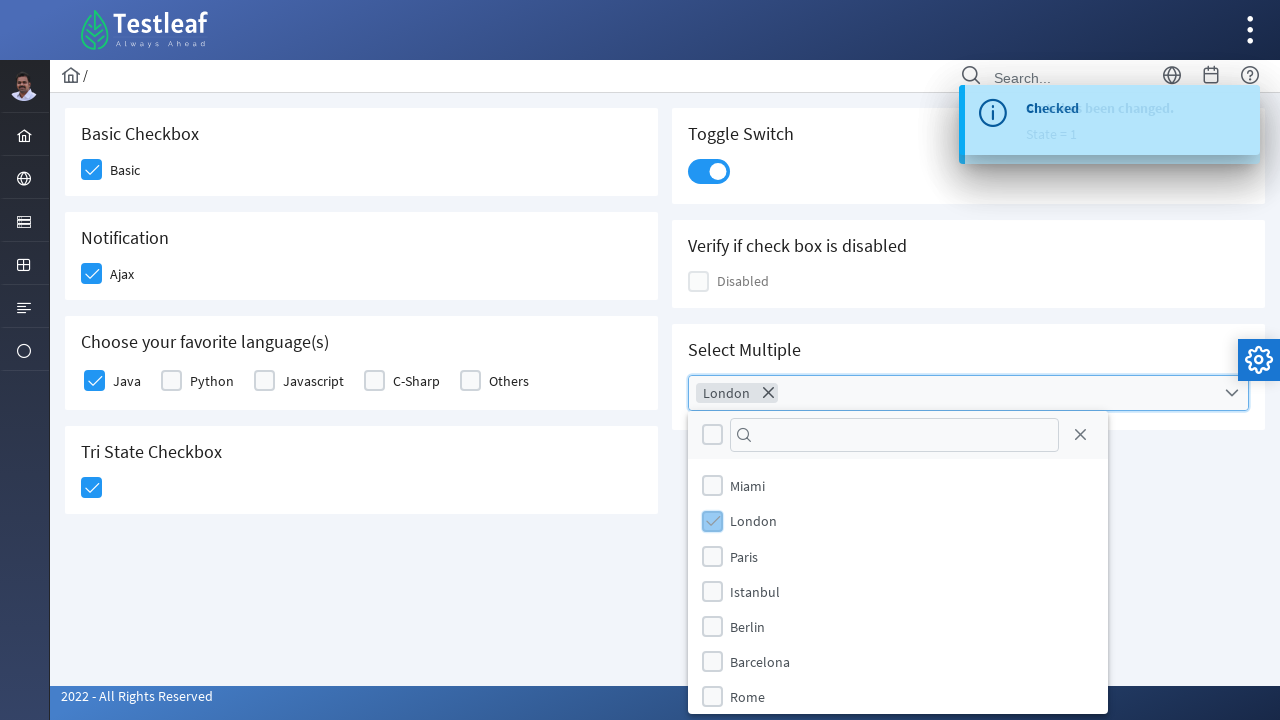

Closed the multi-select dropdown at (1080, 435) on xpath=//span[@class='ui-icon ui-icon-circle-close']
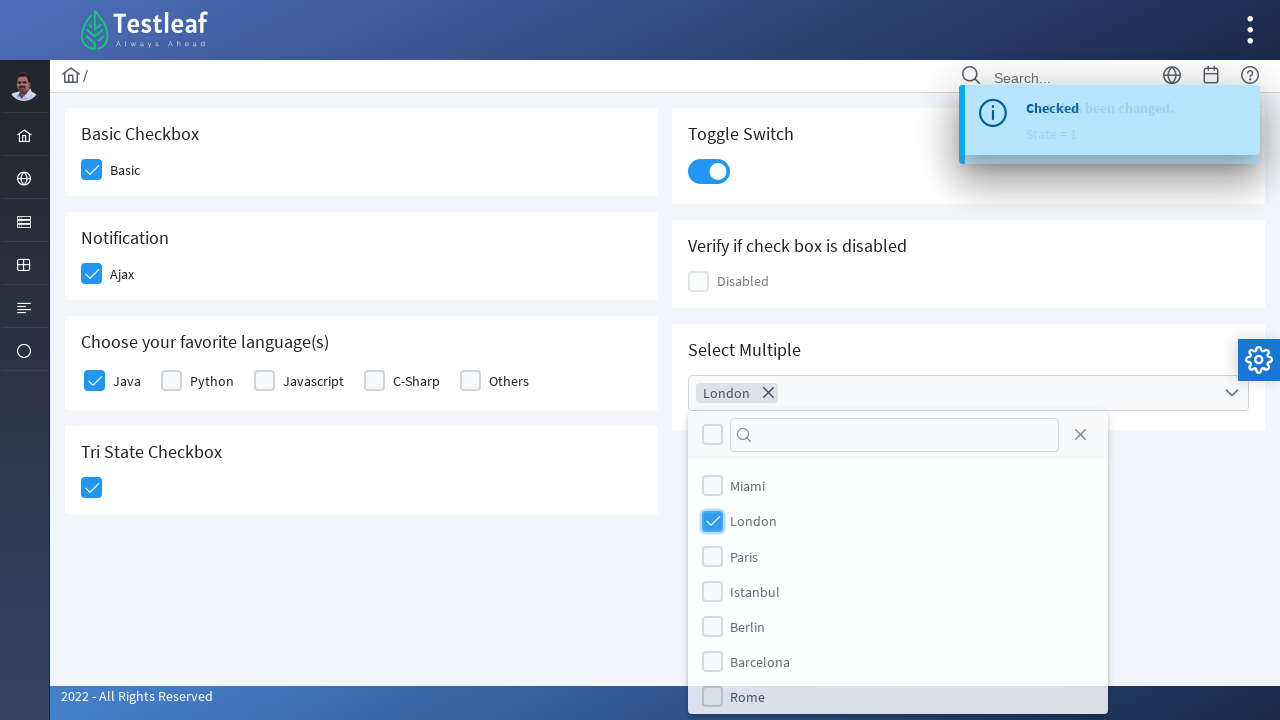

Retrieved selected country label: London
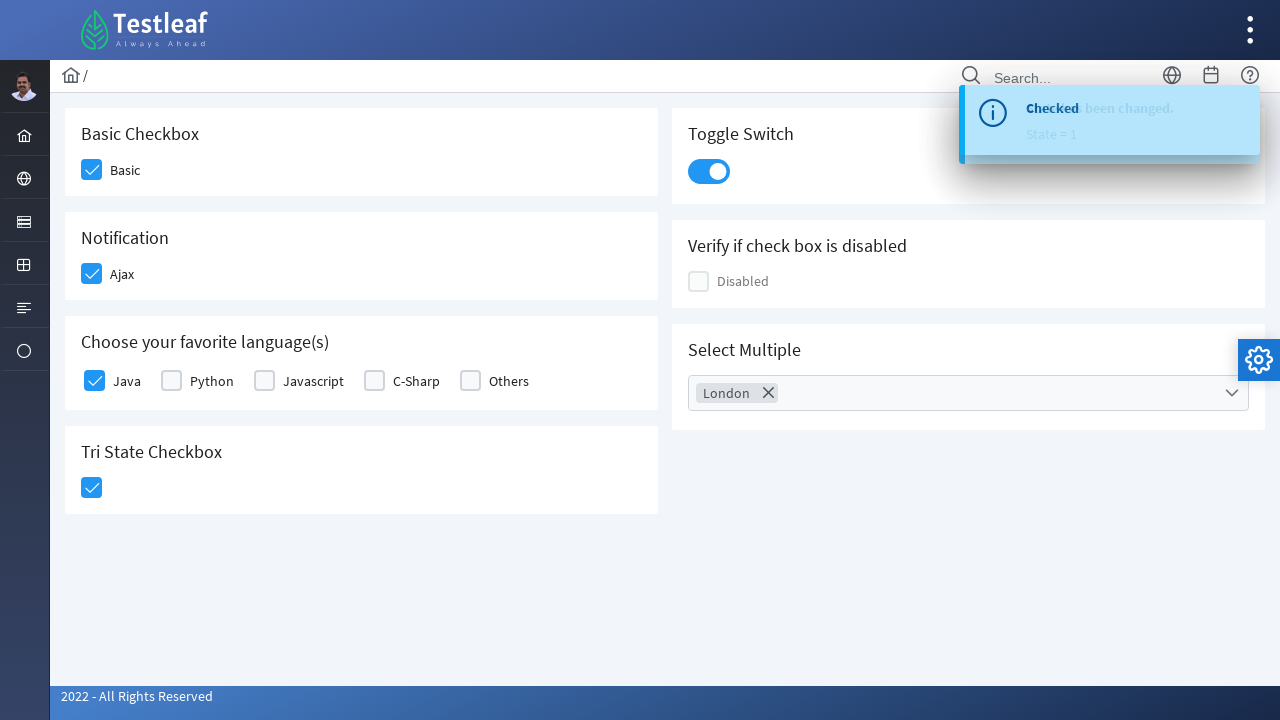

Verified: London option was successfully selected
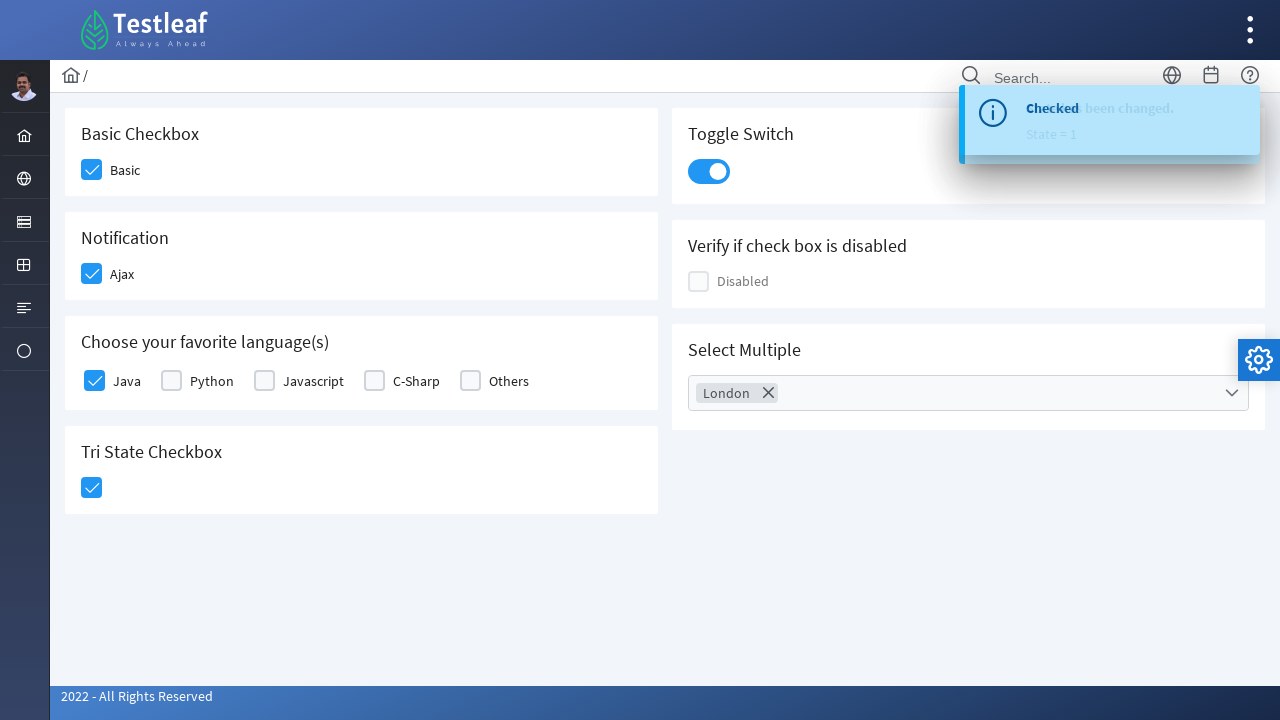

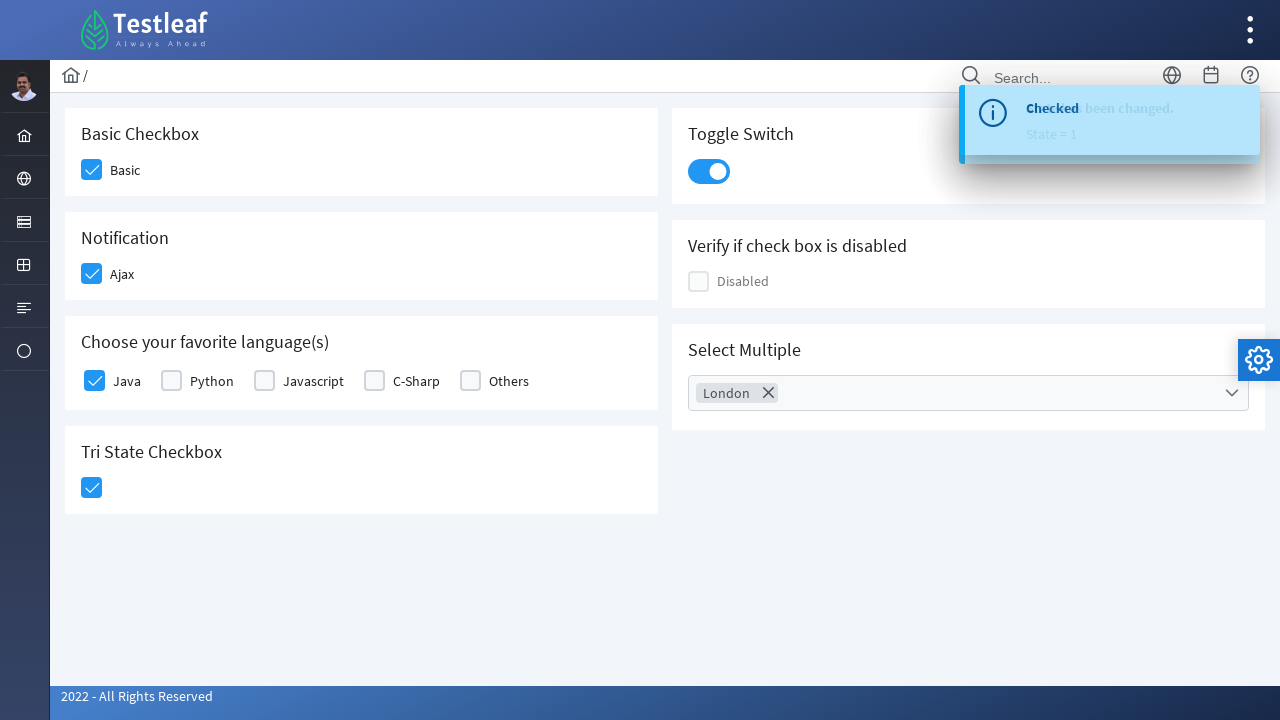